Tests explicit wait for an element to become invisible before verifying text on the page

Starting URL: https://kristinek.github.io/site/examples/sync

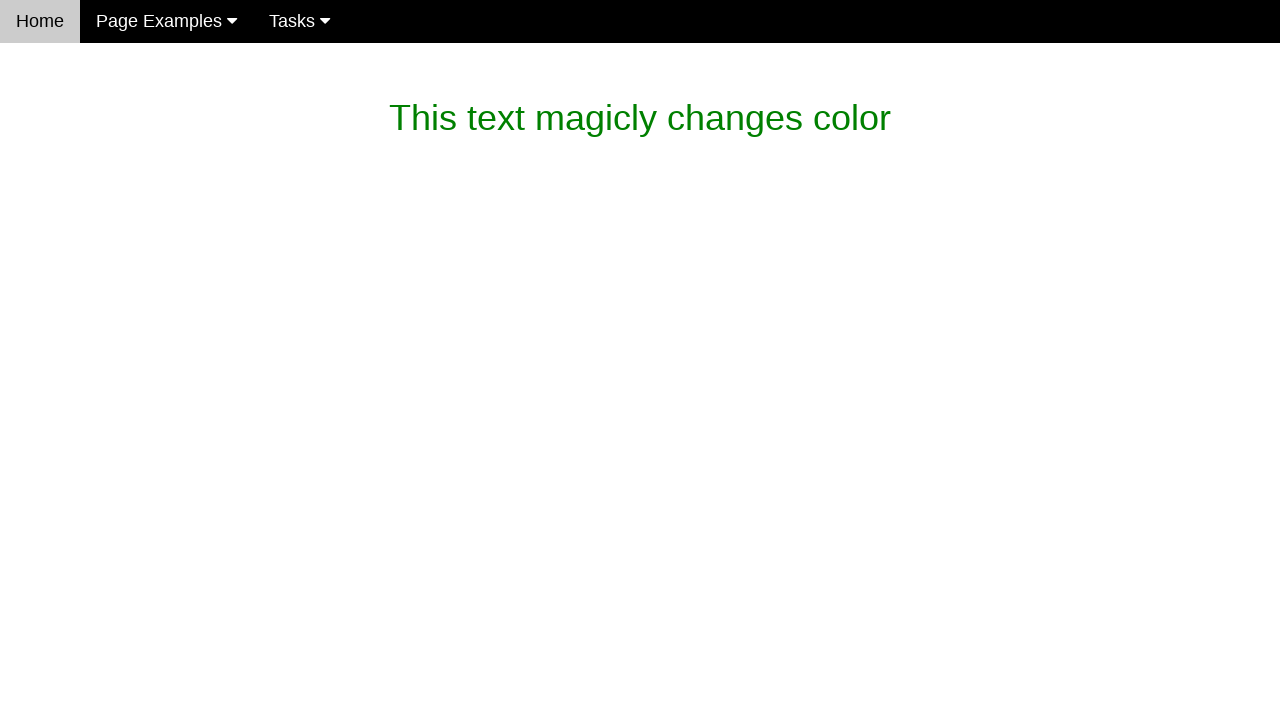

Navigated to explicit wait examples page
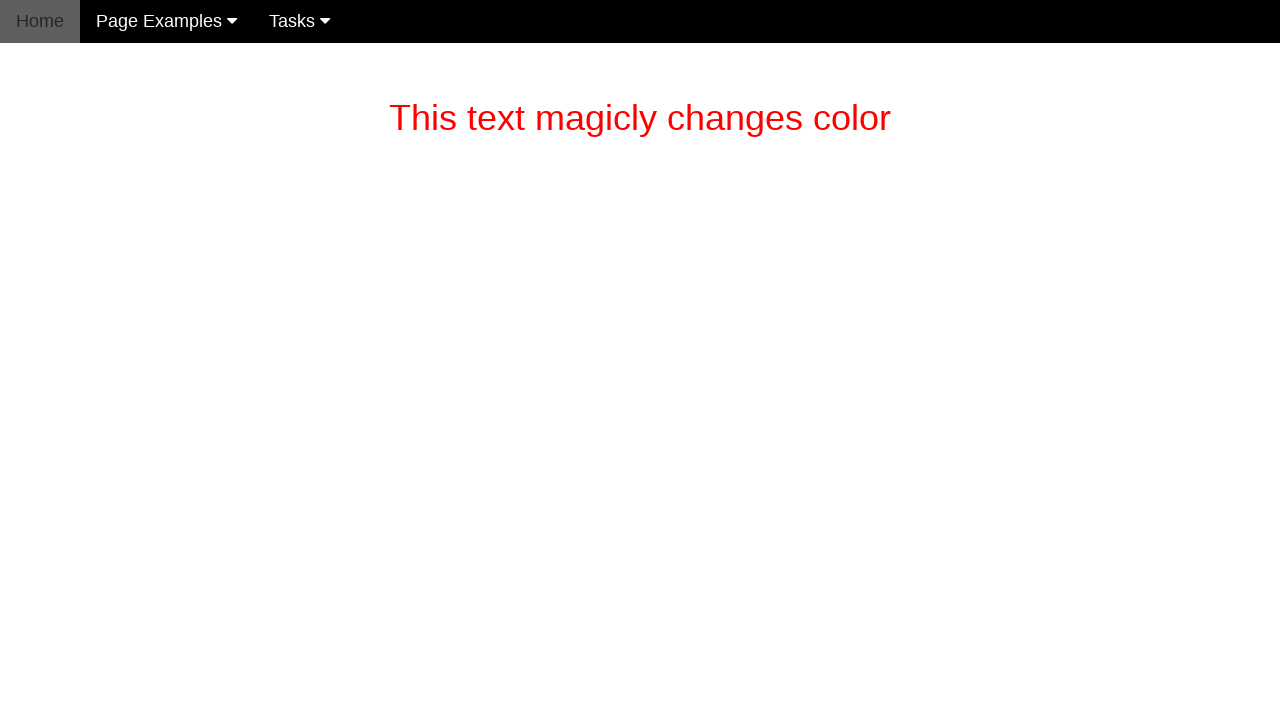

Waited for color-changing text element to become invisible
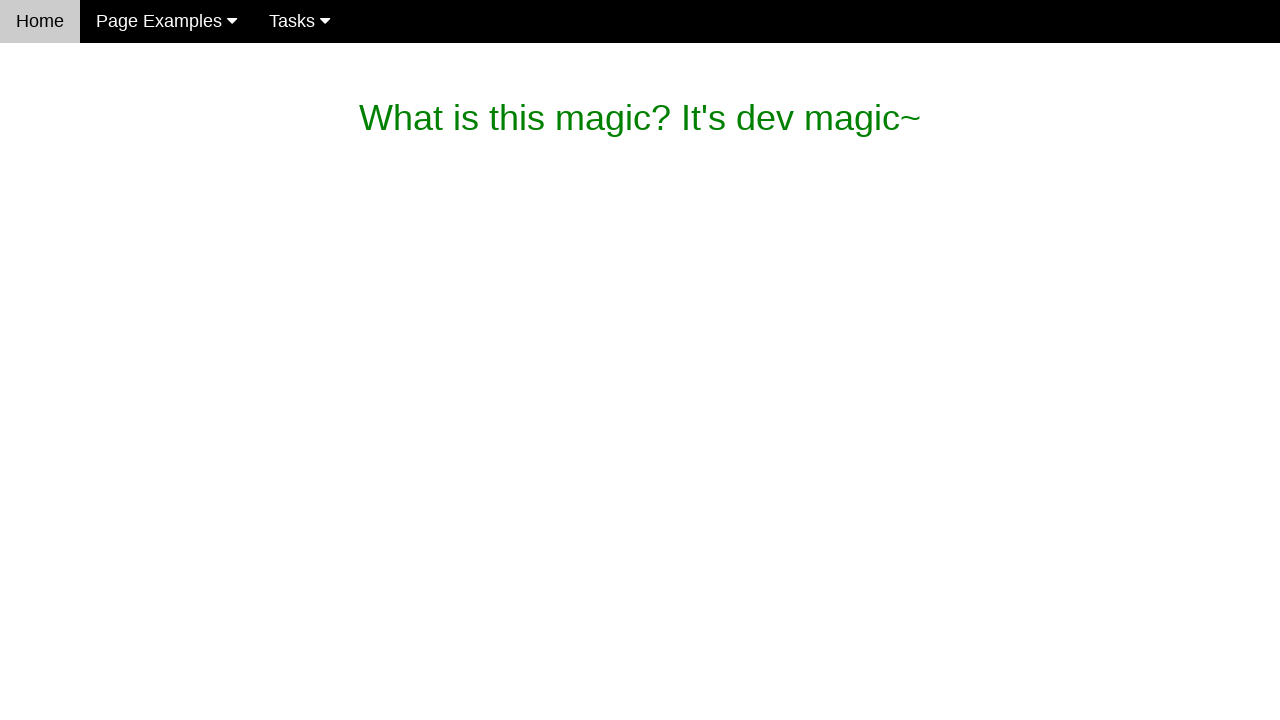

Verified remaining paragraph text content matches expected value
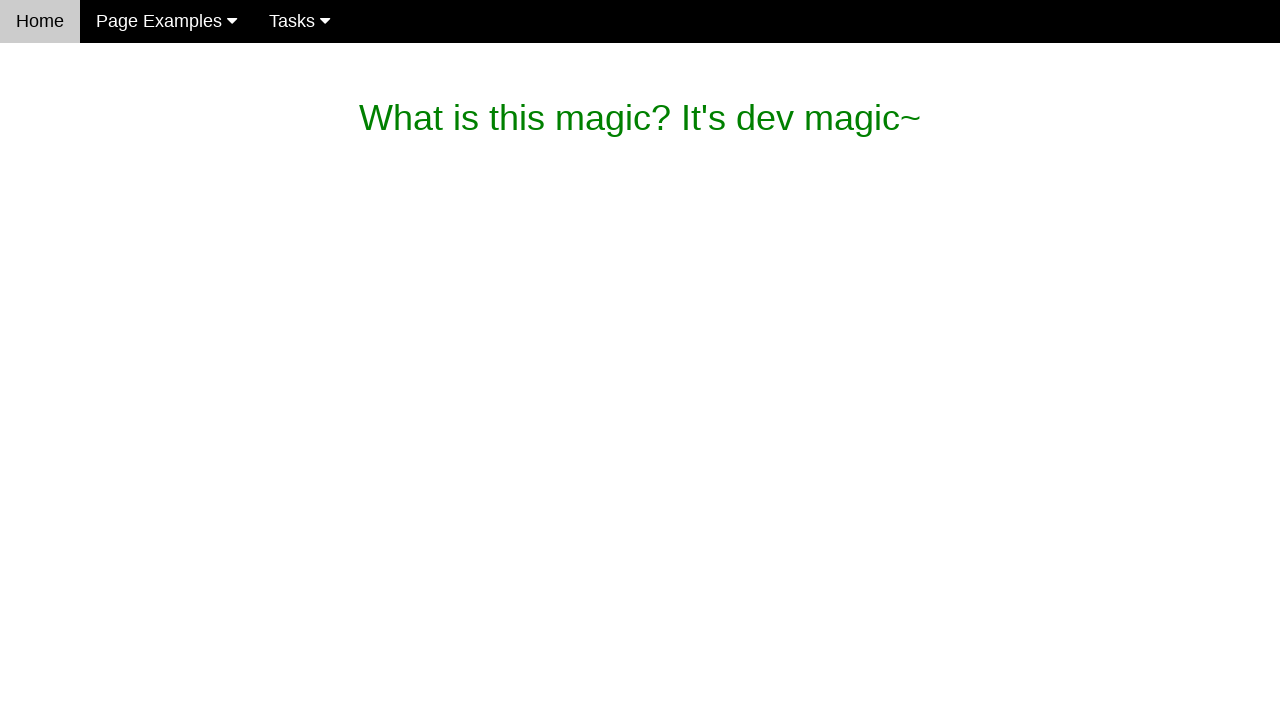

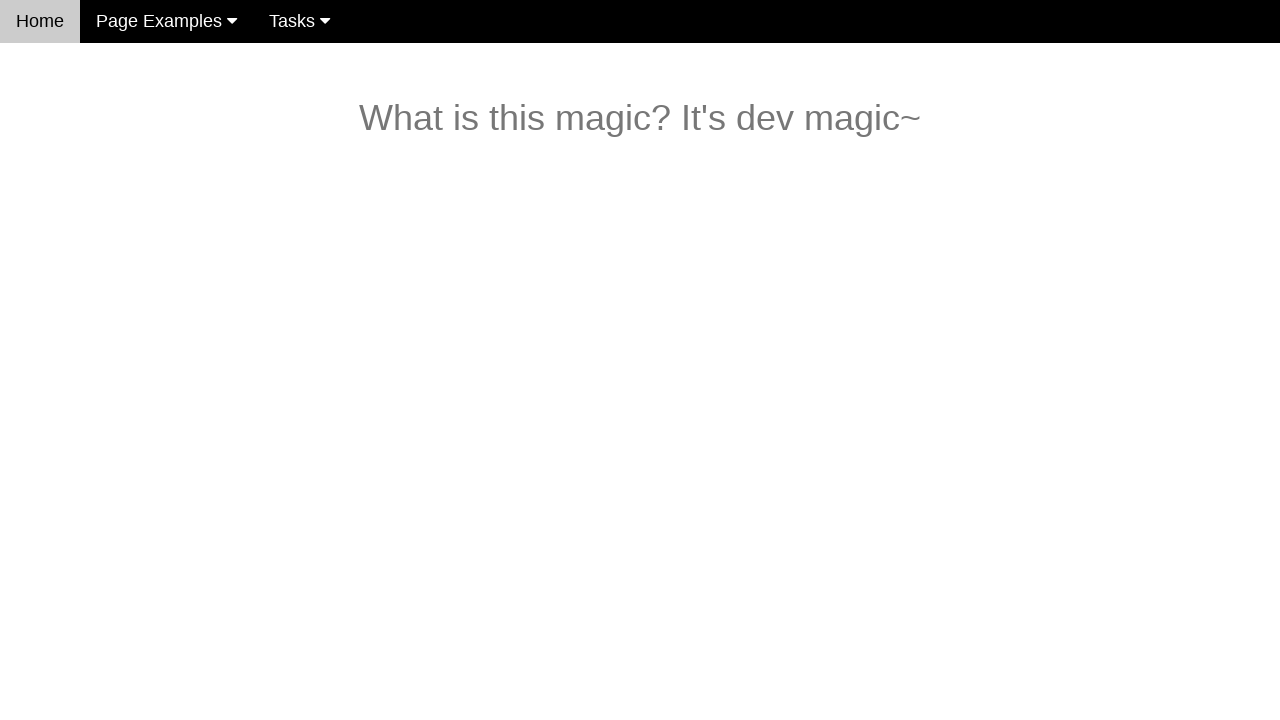